Tests that the TinaCMS homepage can be scrolled to the bottom and back to the top without breaking the page layout.

Starting URL: https://tina.io/

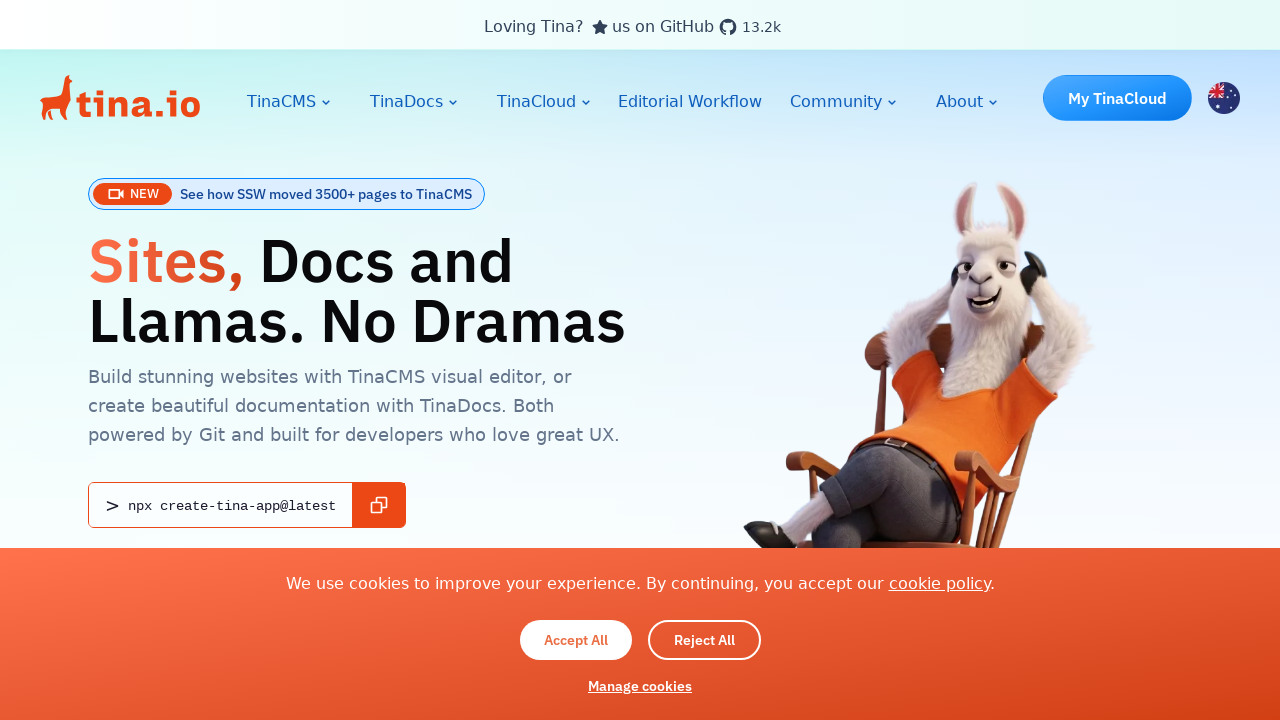

Main heading 'Sites, Docs and Llamas. No' is visible on page load
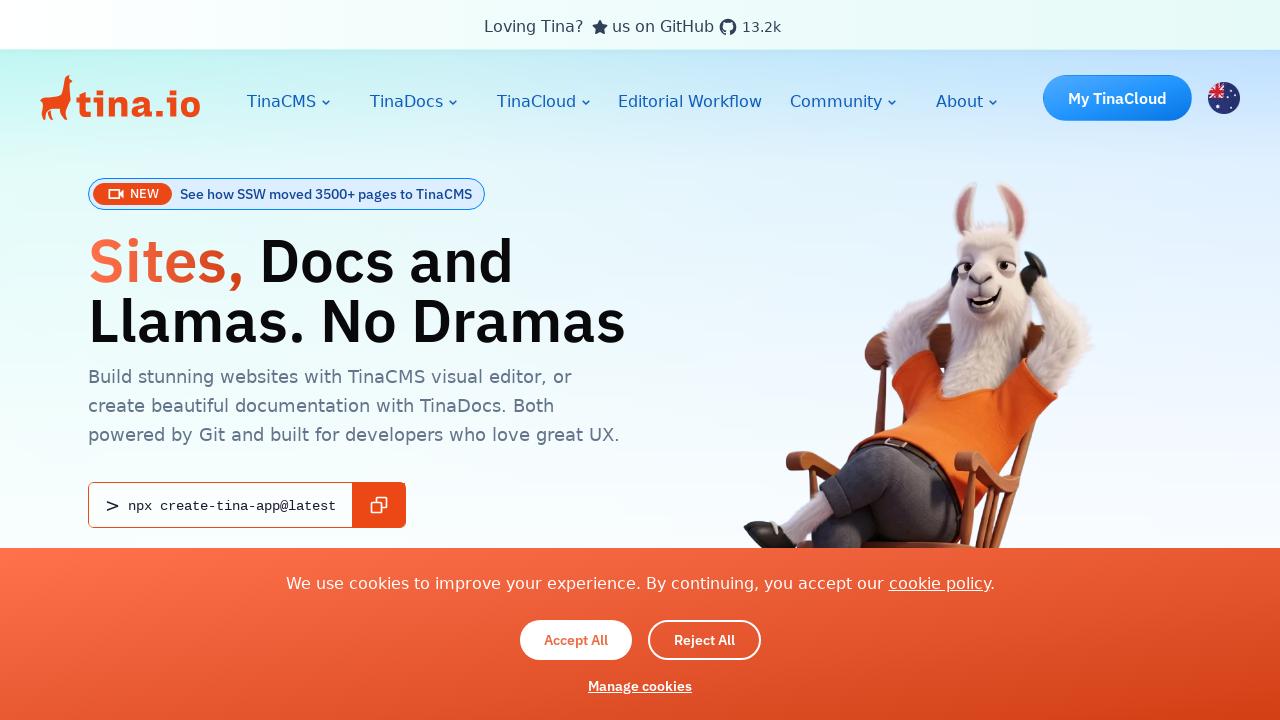

Scrolled to bottom of TinaCMS homepage
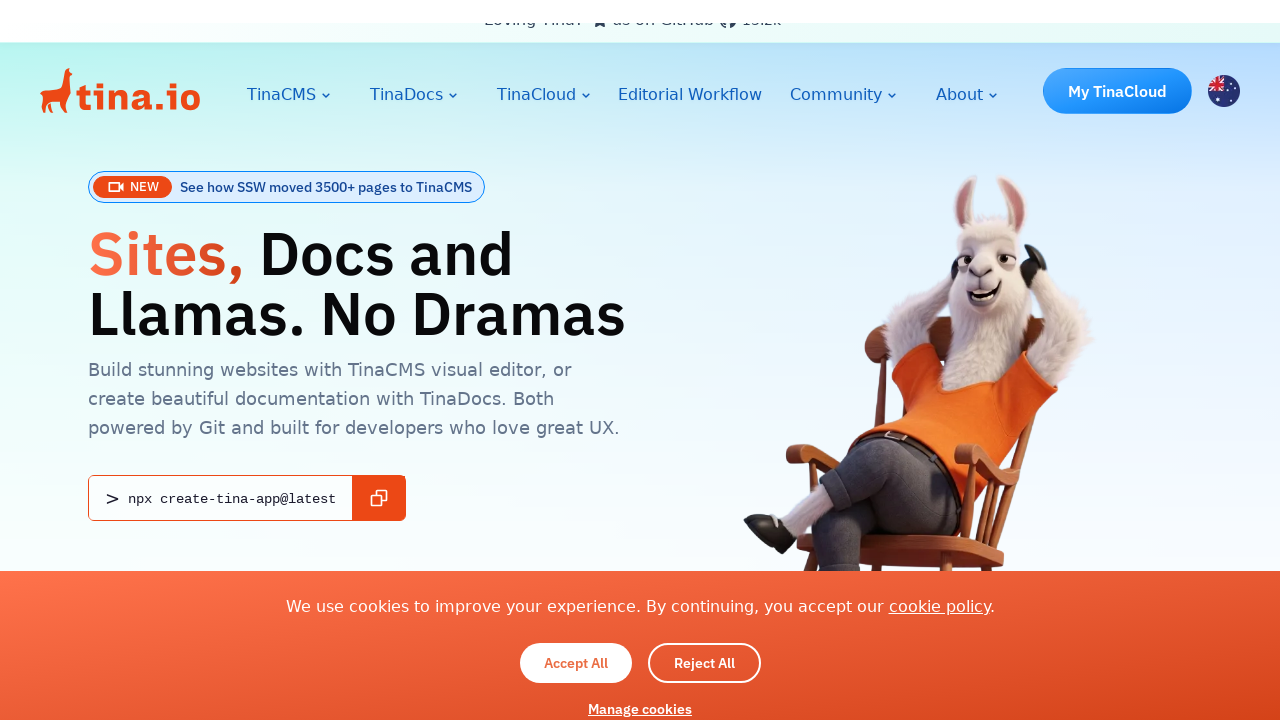

Waited 1 second for page to stabilize after scrolling to bottom
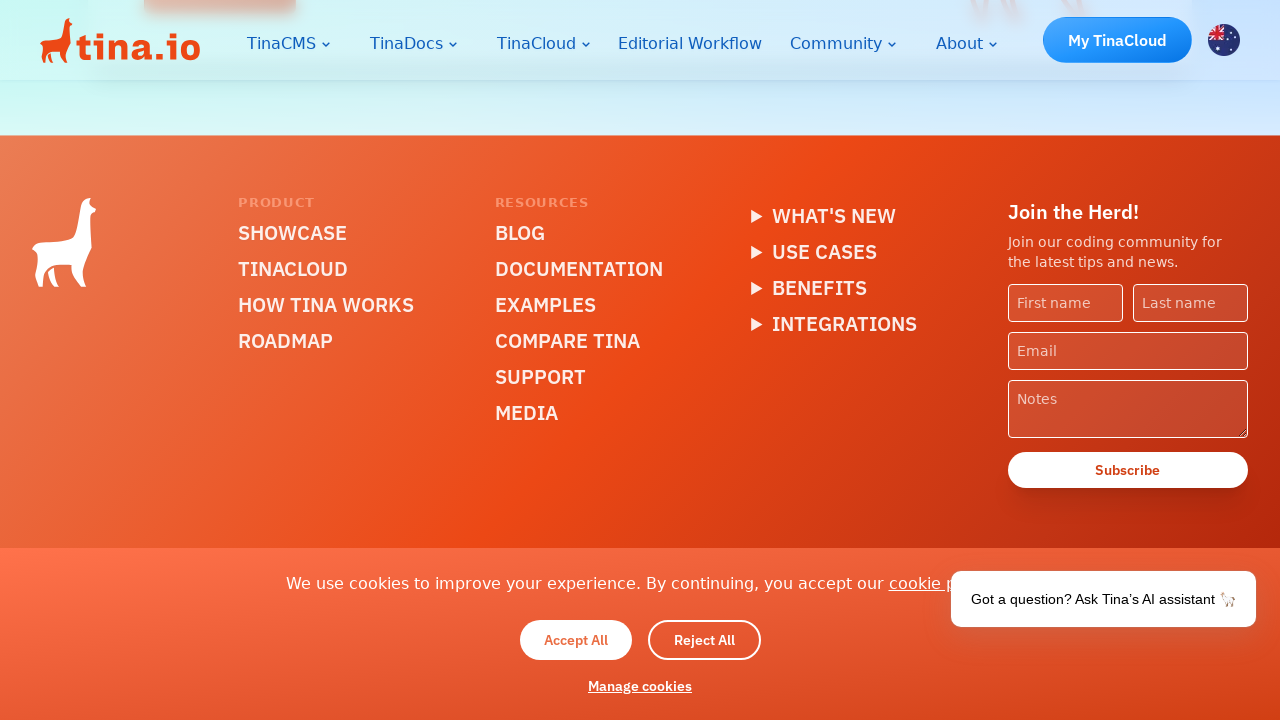

Scrolled back to top of TinaCMS homepage
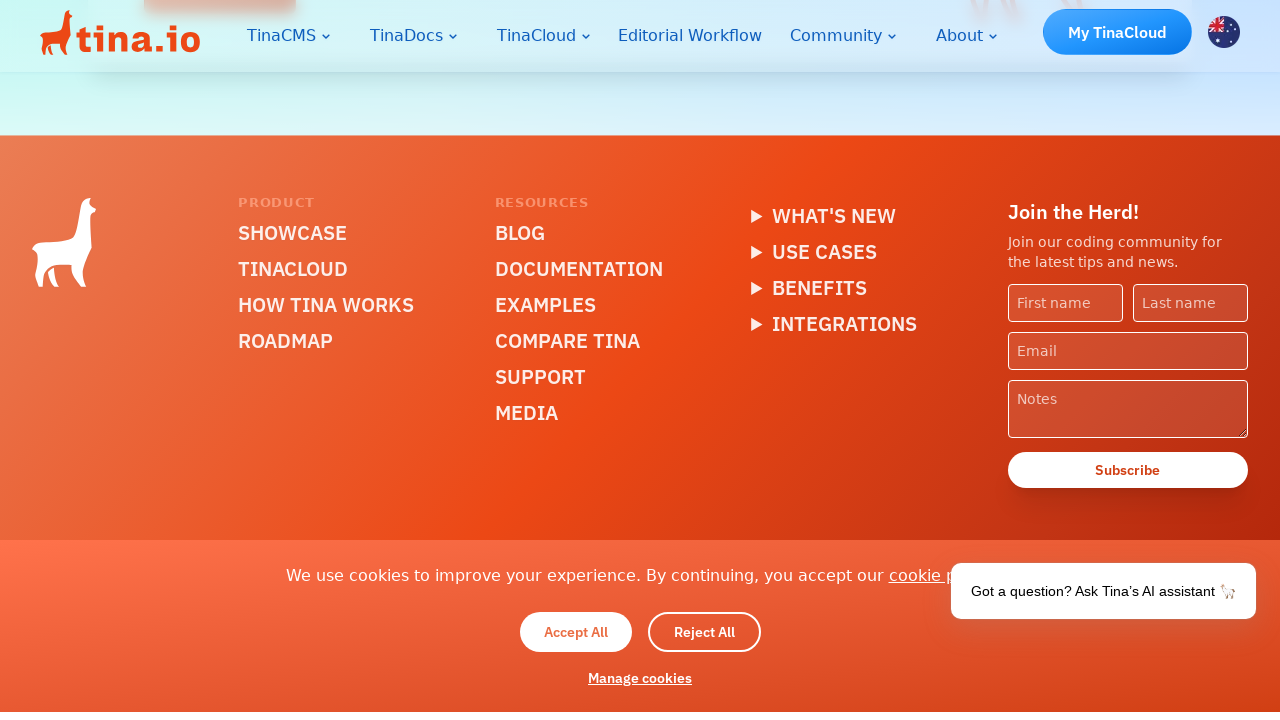

Waited 1 second for page to stabilize after scrolling to top
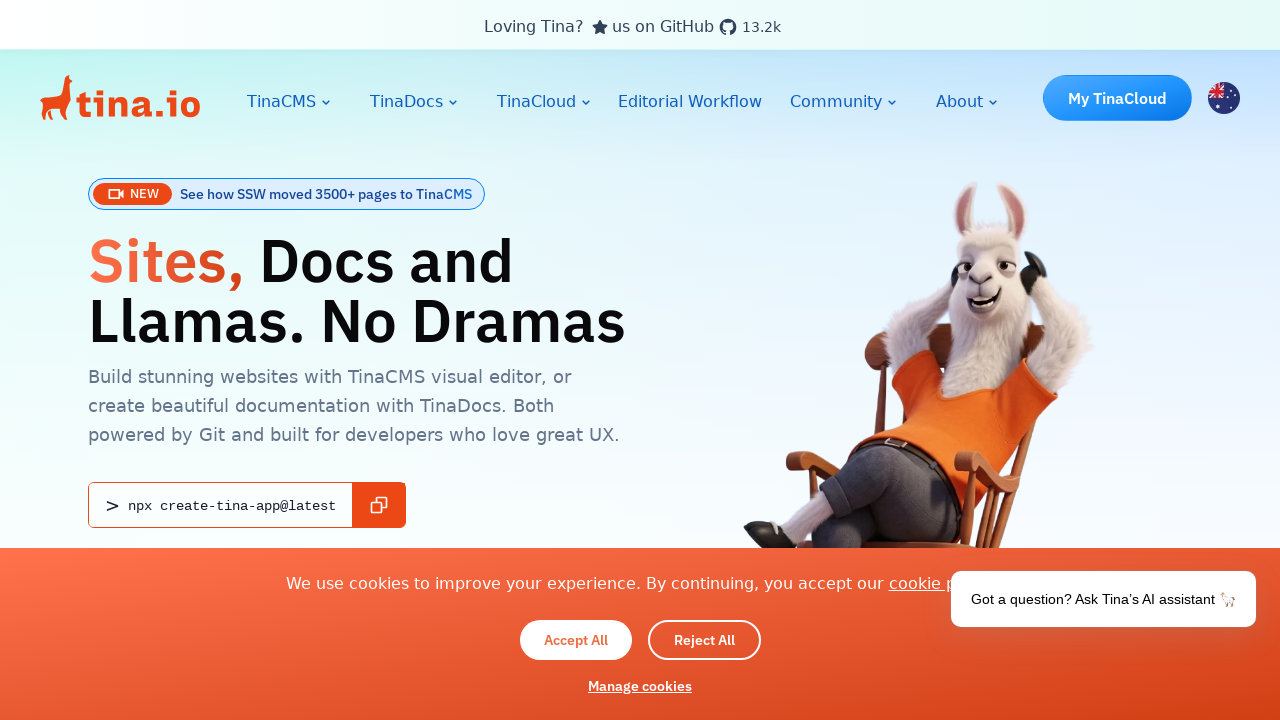

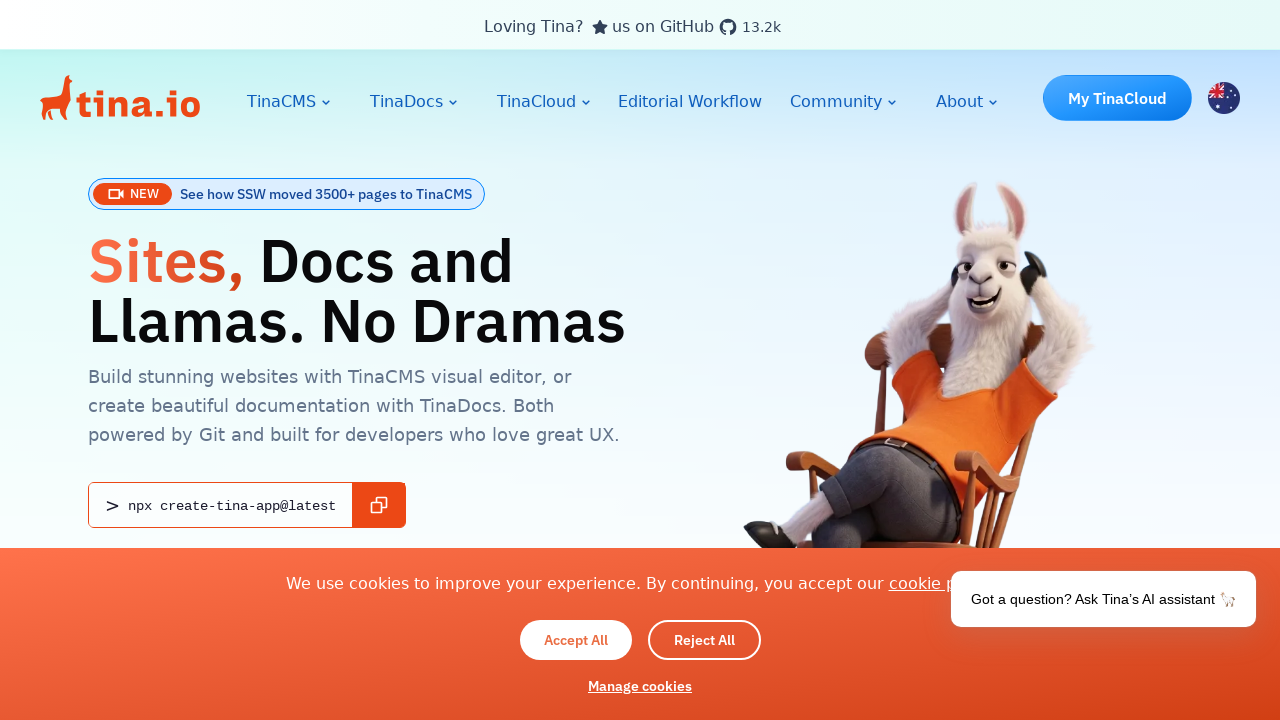